Tests e-commerce functionality by adding items to cart, verifying the total amount, and completing the order placement process

Starting URL: https://rahulshettyacademy.com/seleniumPractise/#/

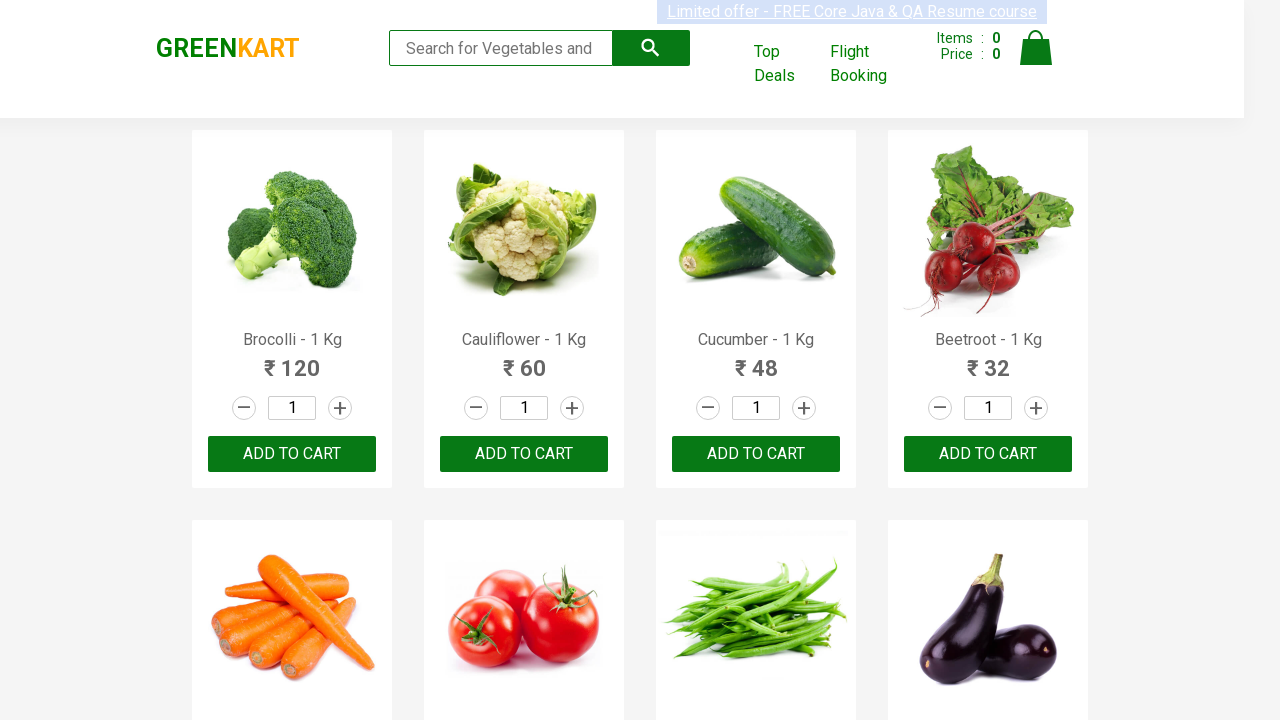

Incremented quantity for Cauliflower at (572, 408) on (//a[@class='increment'])[2]
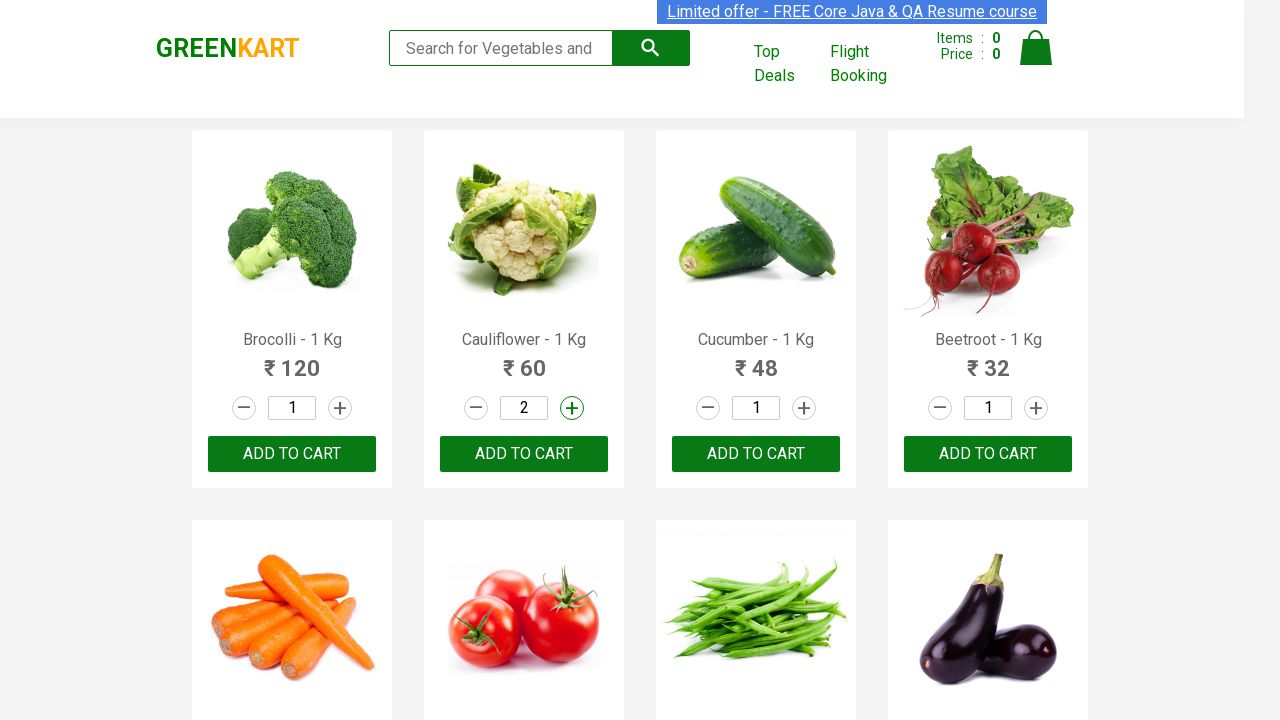

Added Cauliflower to cart at (524, 454) on xpath=//h4[contains(text(),'Cauliflower')]//parent::div//div[3]//button[@type='b
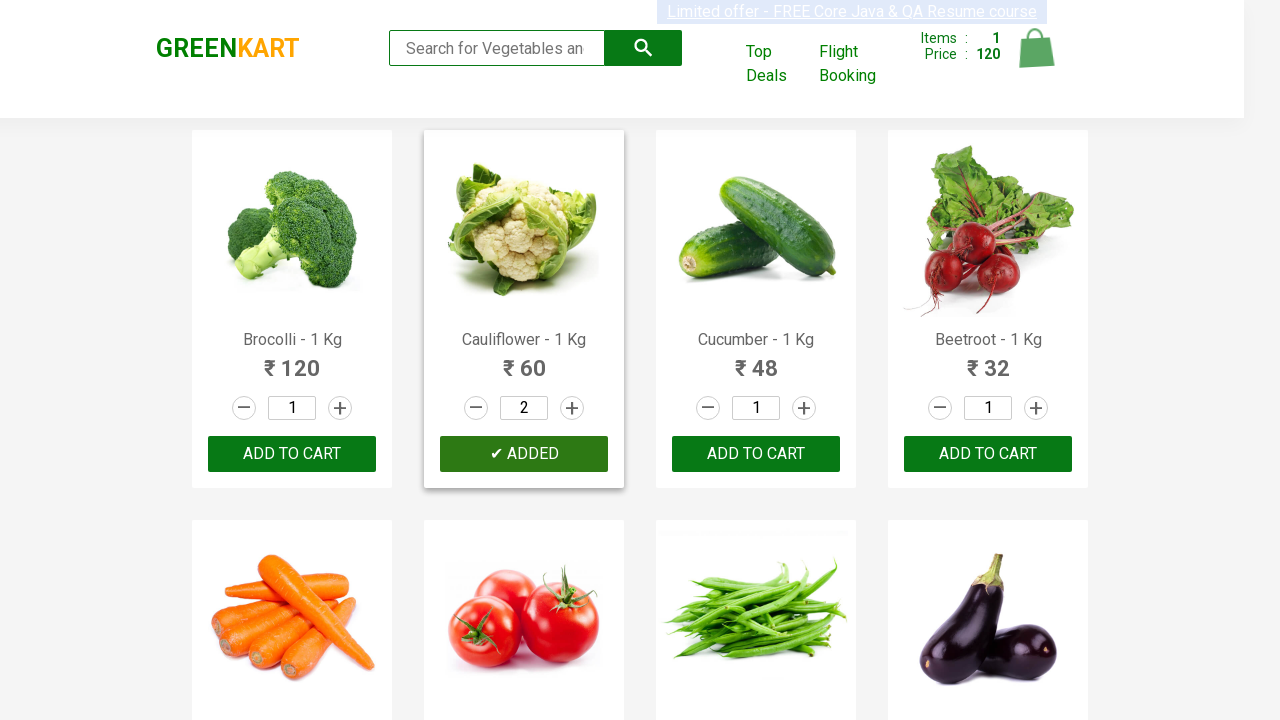

Incremented quantity for Tomato at (572, 360) on (//a[@class='increment'])[6]
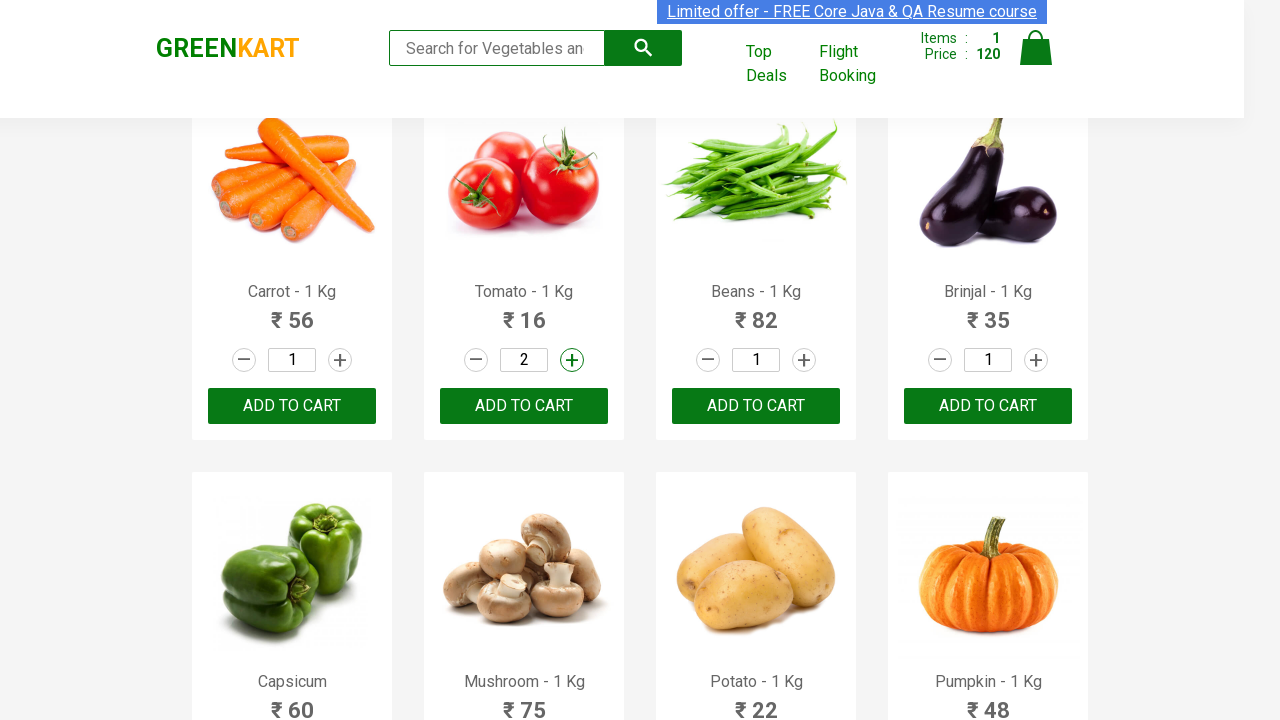

Added Tomato to cart at (524, 406) on xpath=//h4[contains(text(),'Tomato')]//parent::div//div[3]//button[@type='button
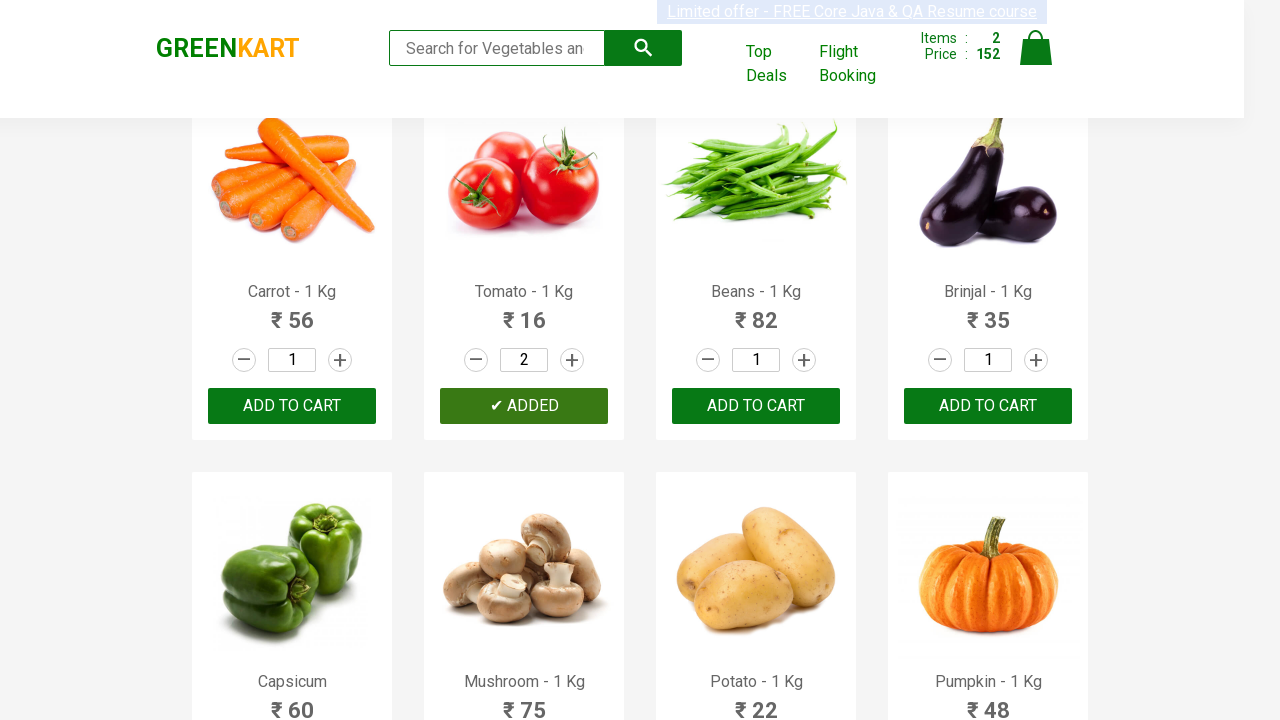

Opened shopping cart at (1036, 59) on xpath=//a[@class='cart-icon']
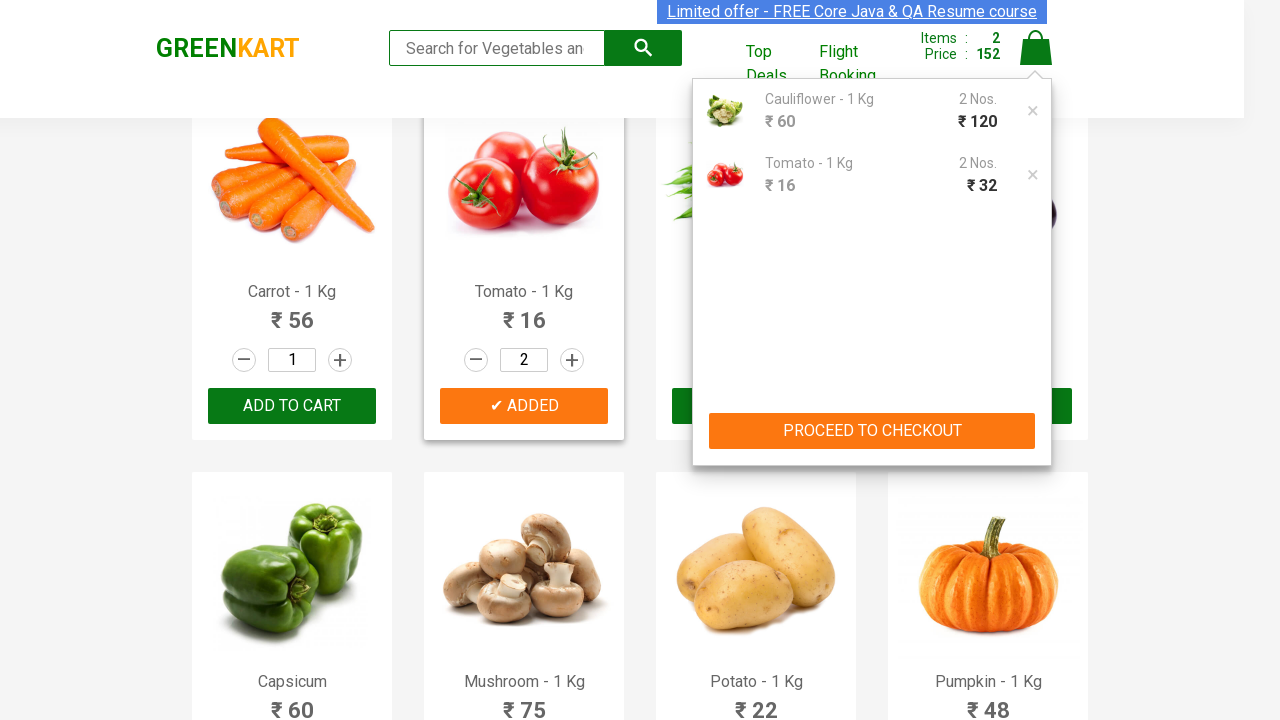

Clicked checkout button at (872, 431) on xpath=//div[@class='action-block']//button[@type='button']
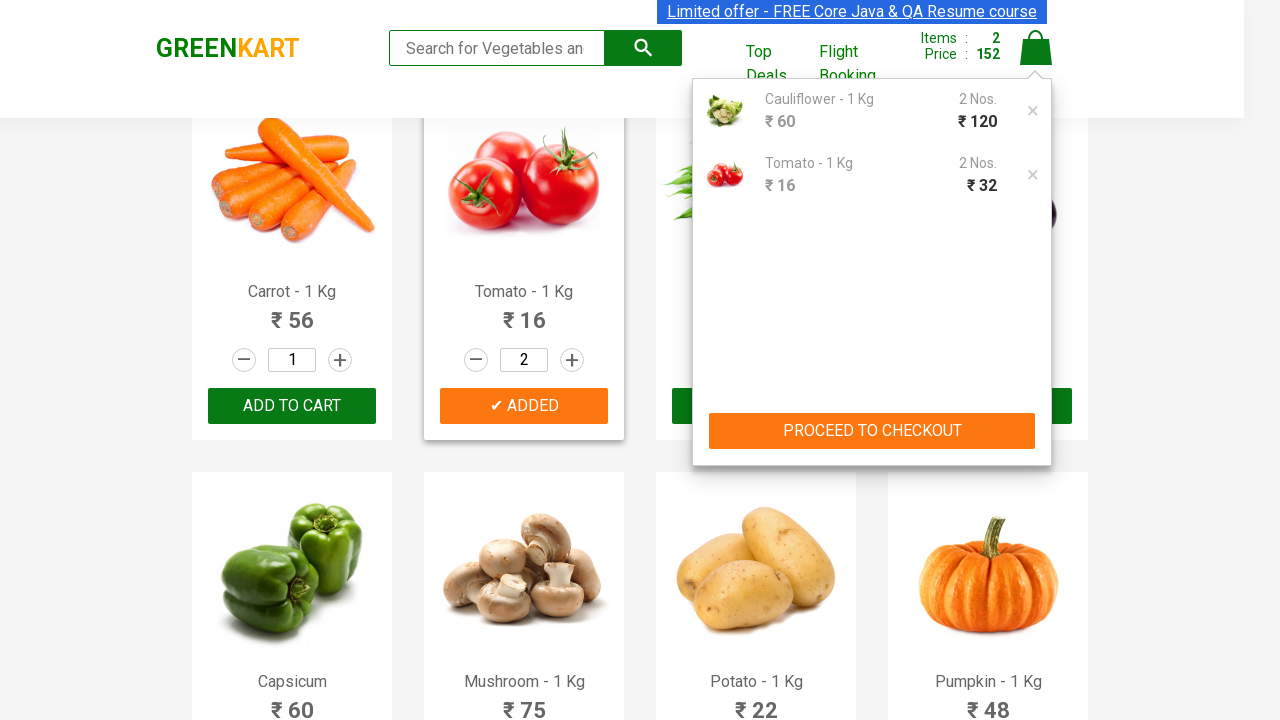

Total amount element loaded
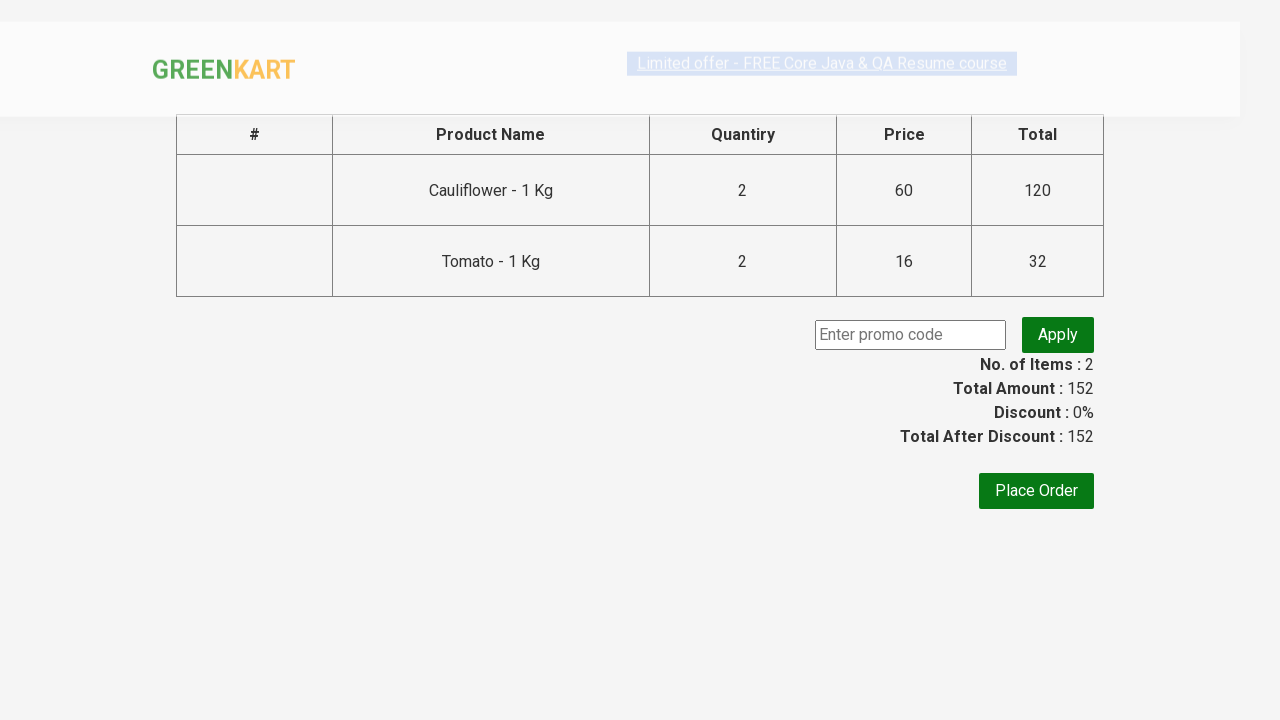

Retrieved total amount: 152
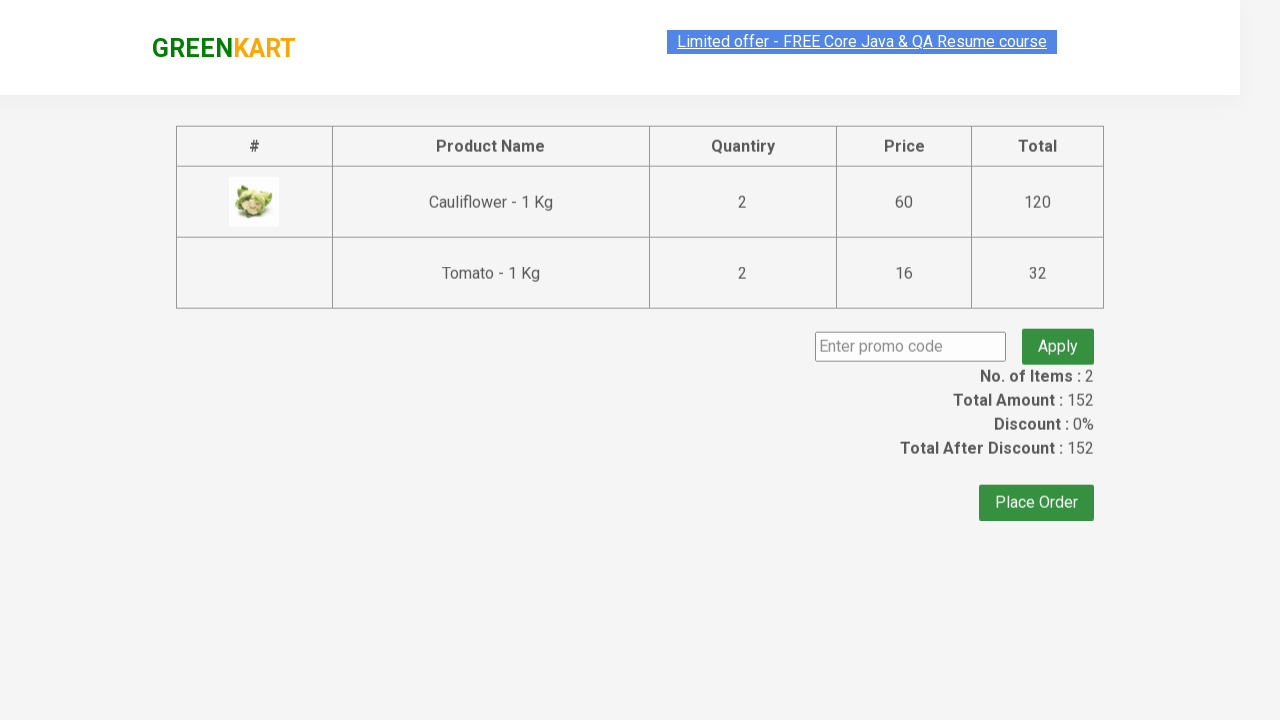

Total amount mismatch - Expected 154 but got 152
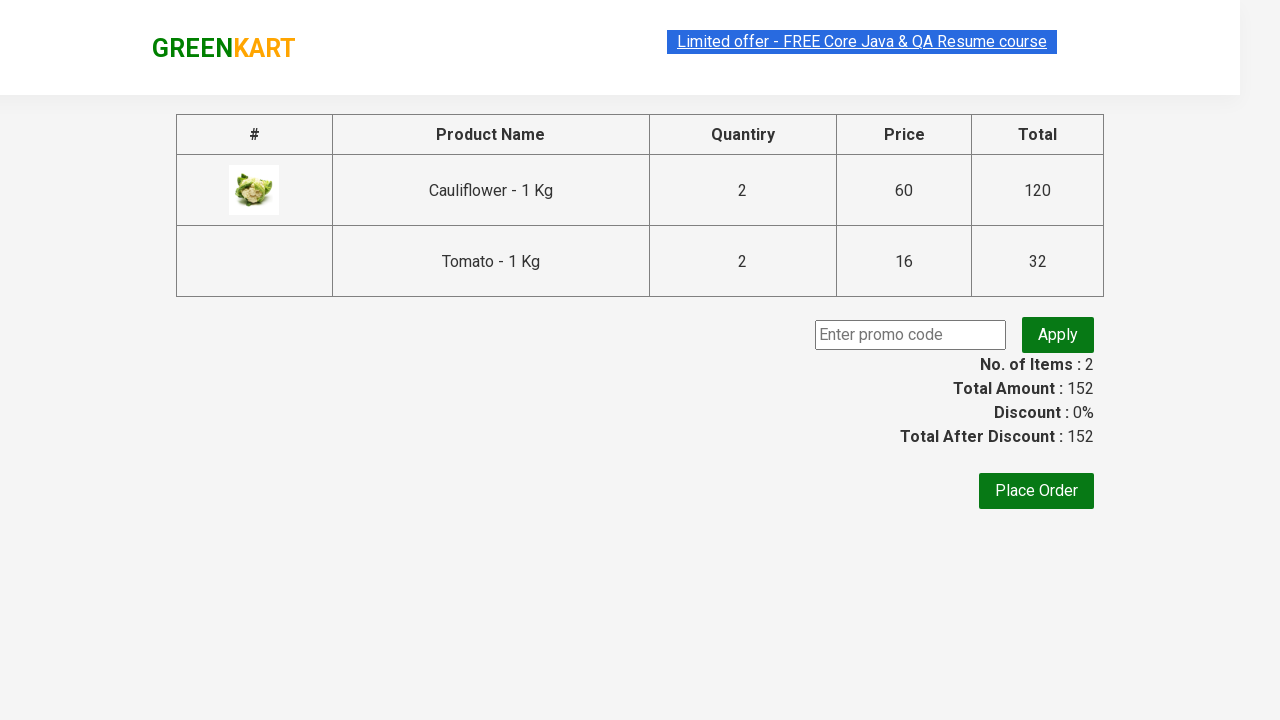

Place Order button is ready
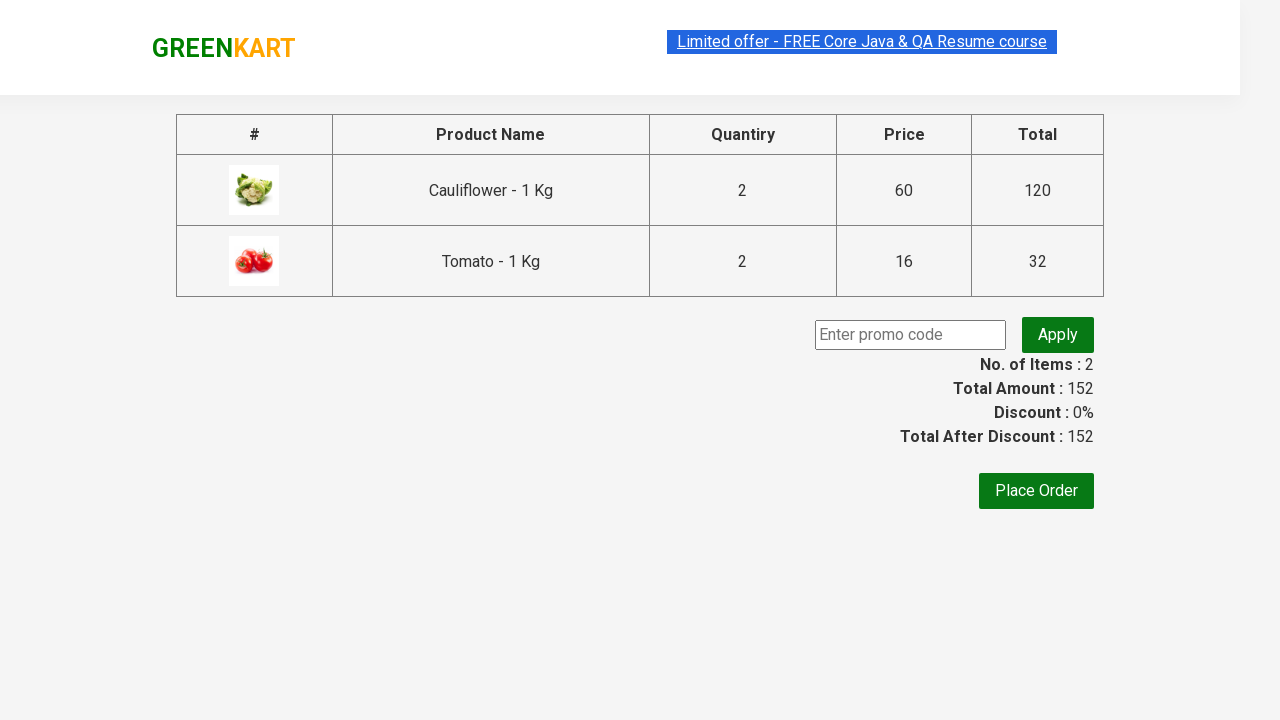

Clicked Place Order button at (1036, 491) on xpath=//button[text()='Place Order']
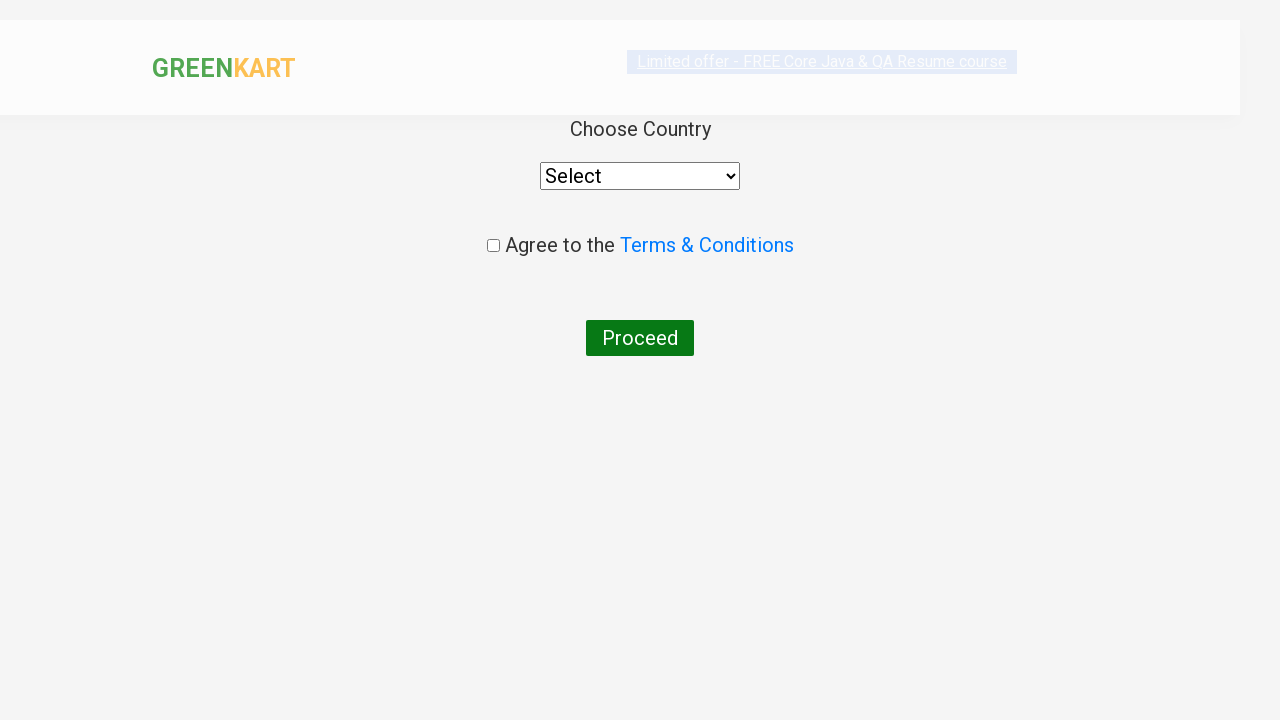

Selected India from country dropdown on select
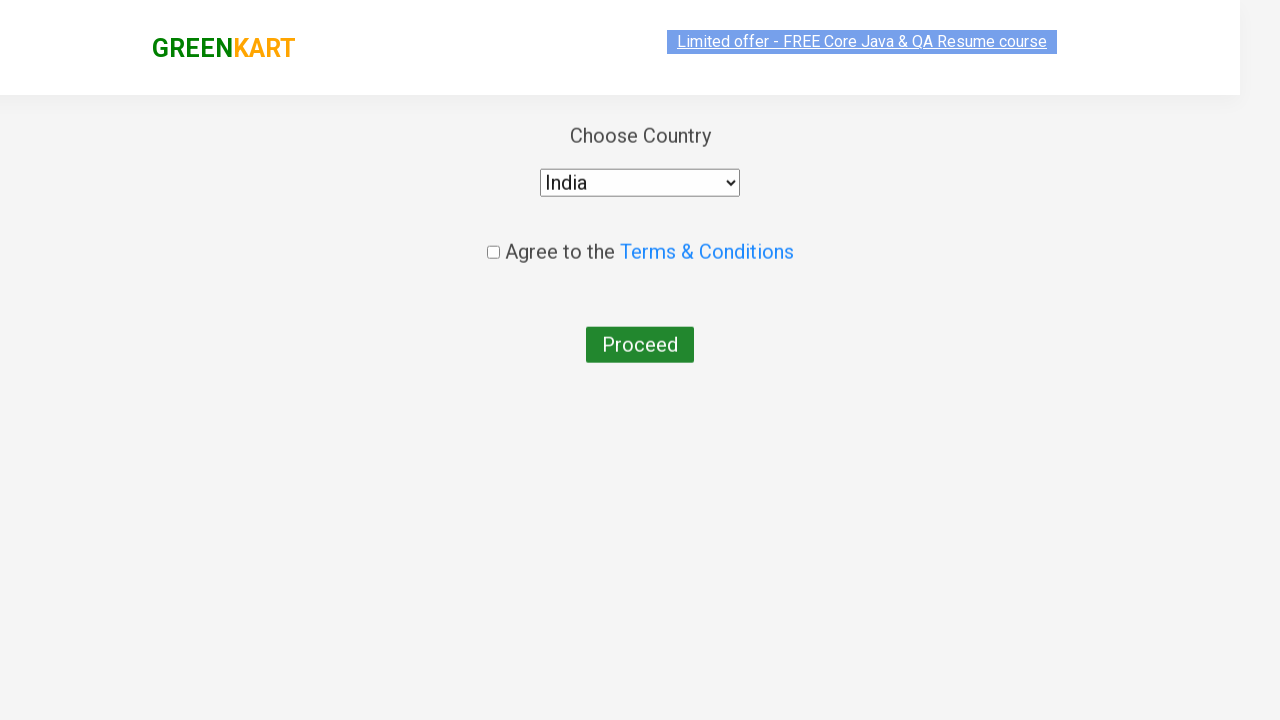

Checked terms and conditions checkbox at (493, 246) on xpath=//input[@type='checkbox']
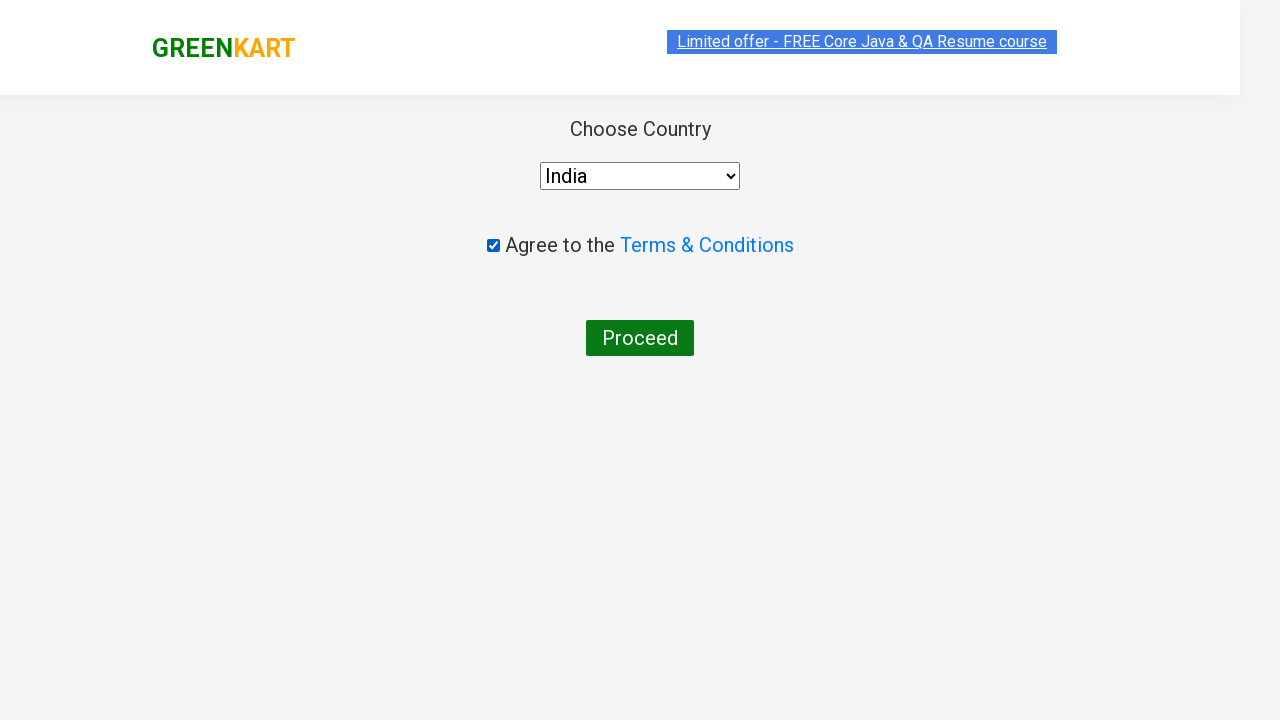

Proceed button is ready
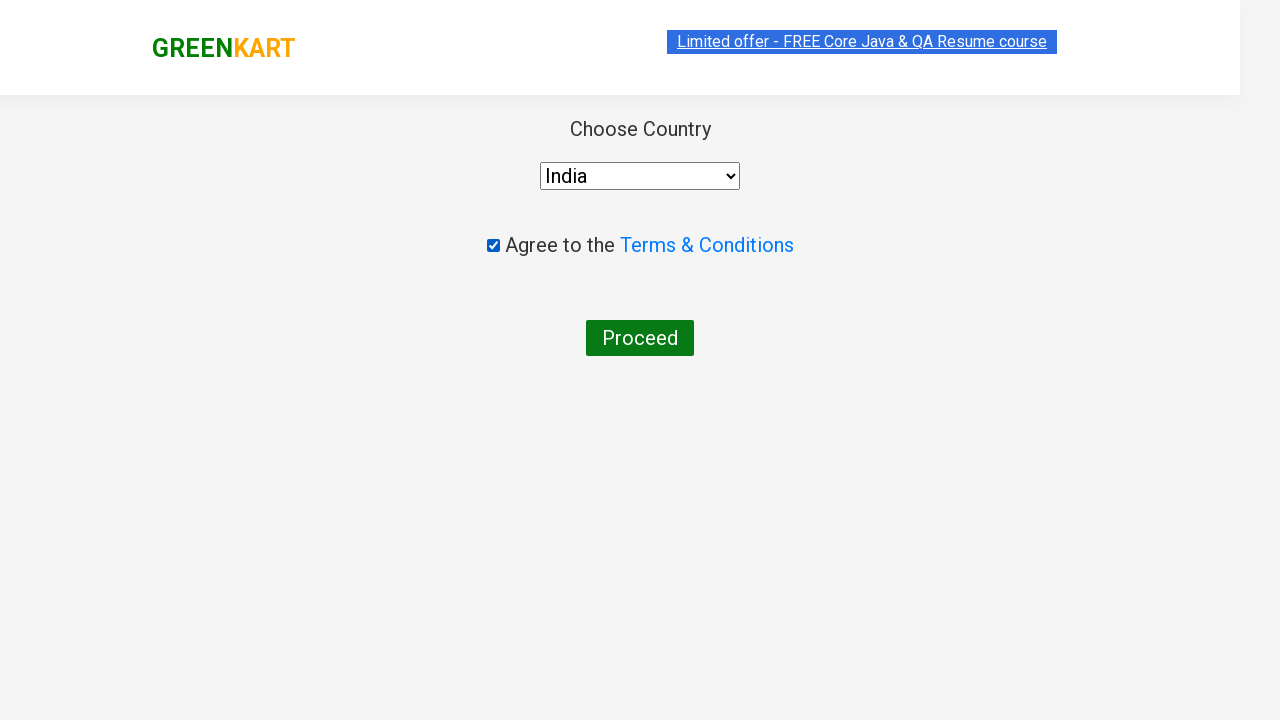

Clicked Proceed button to complete order placement at (640, 338) on xpath=//button[text()='Proceed']
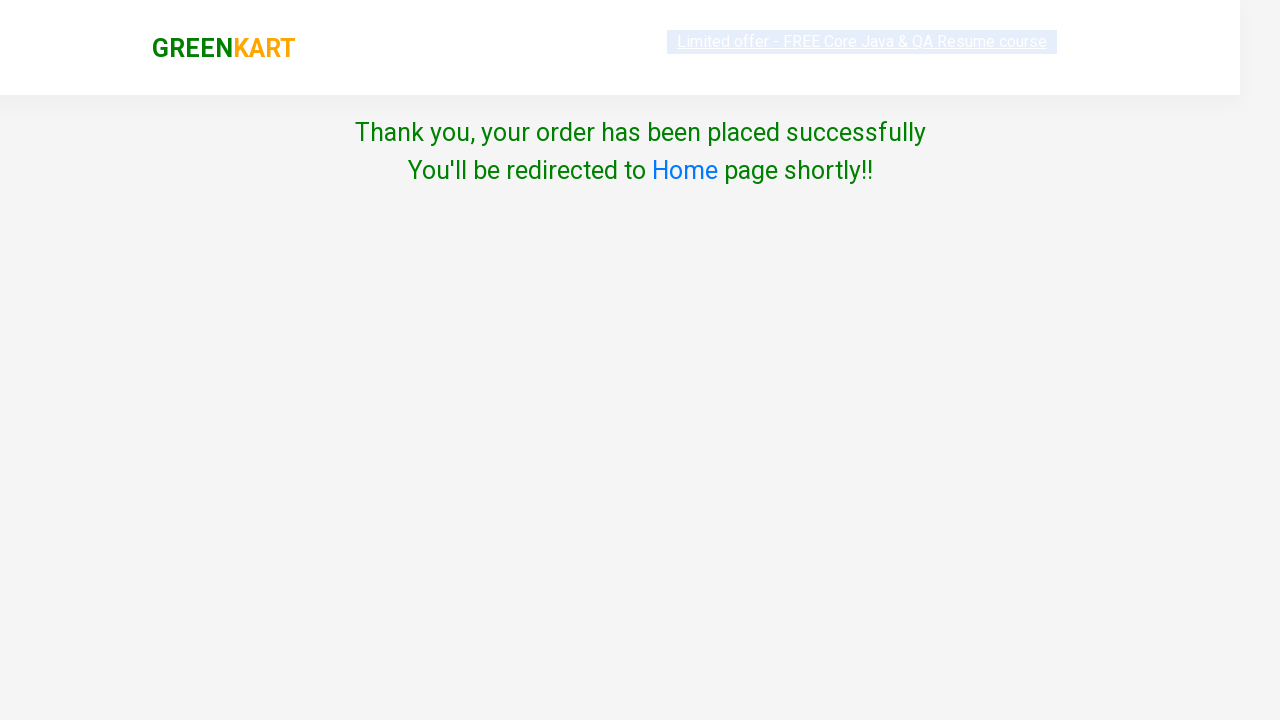

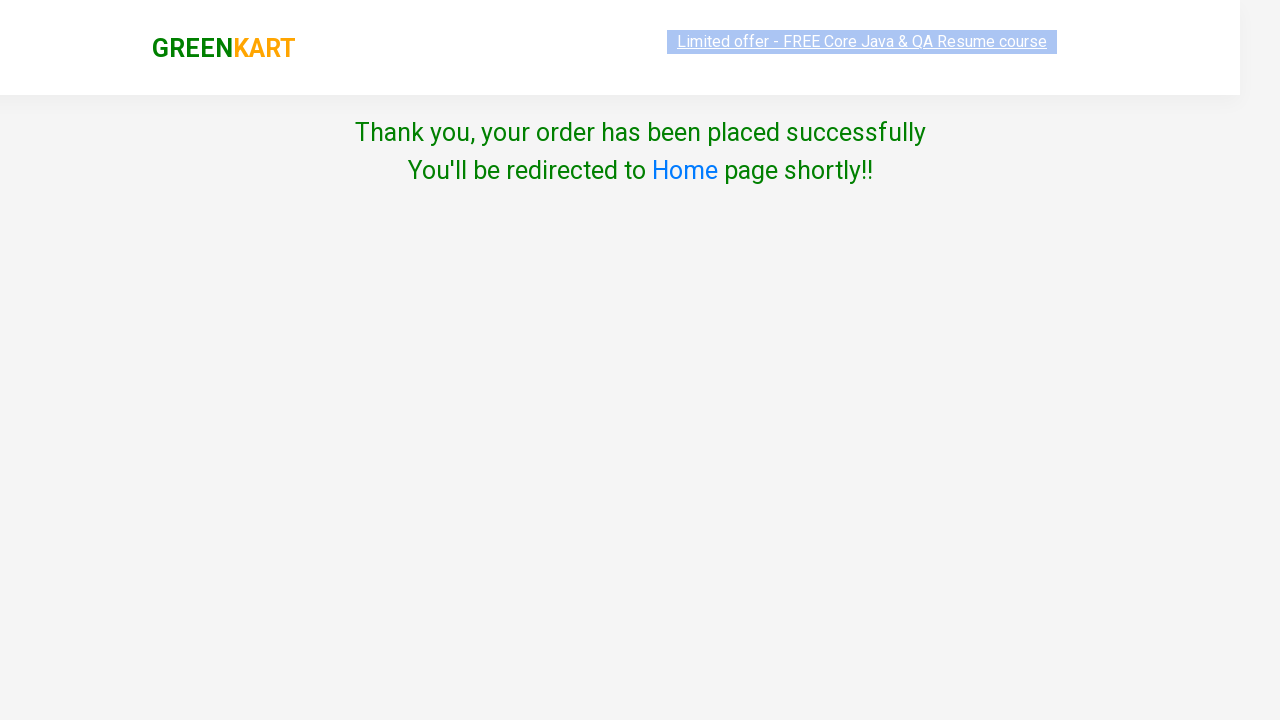